Navigates to W3Schools HTML tables tutorial page and verifies the customers table is displayed with data rows

Starting URL: https://w3schools.com/html/html_tables.asp

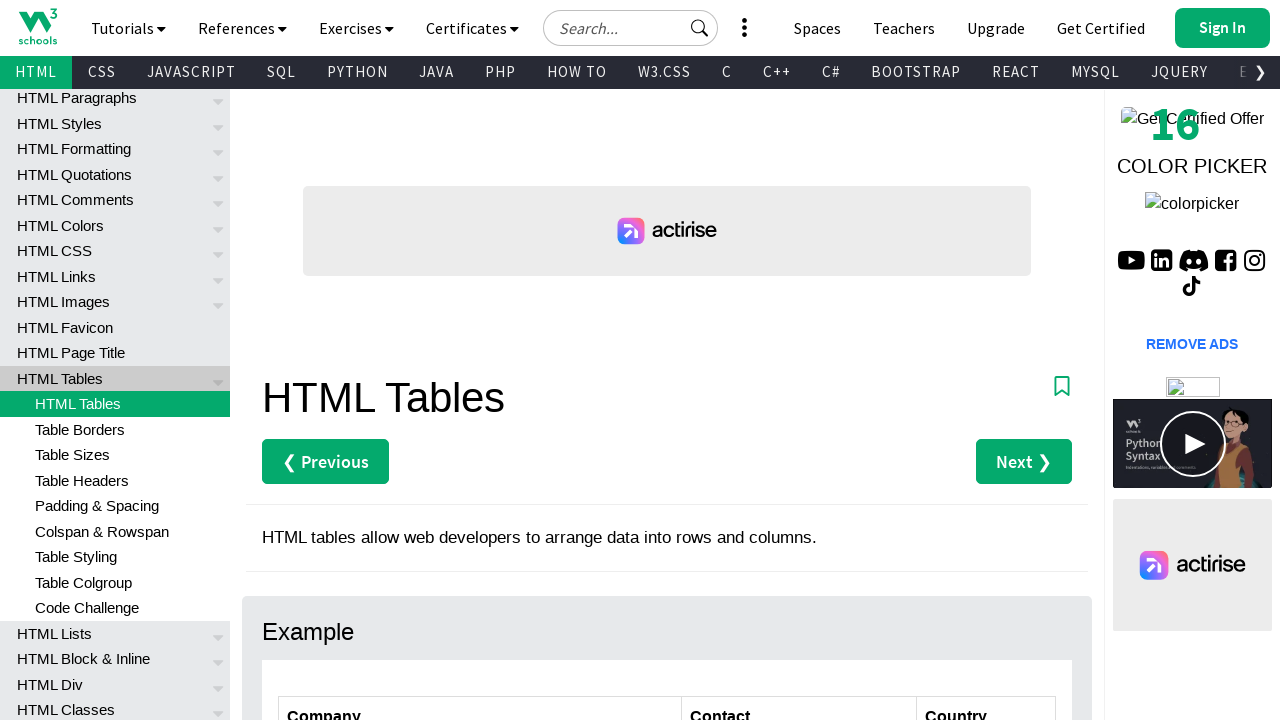

Navigated to W3Schools HTML tables tutorial page
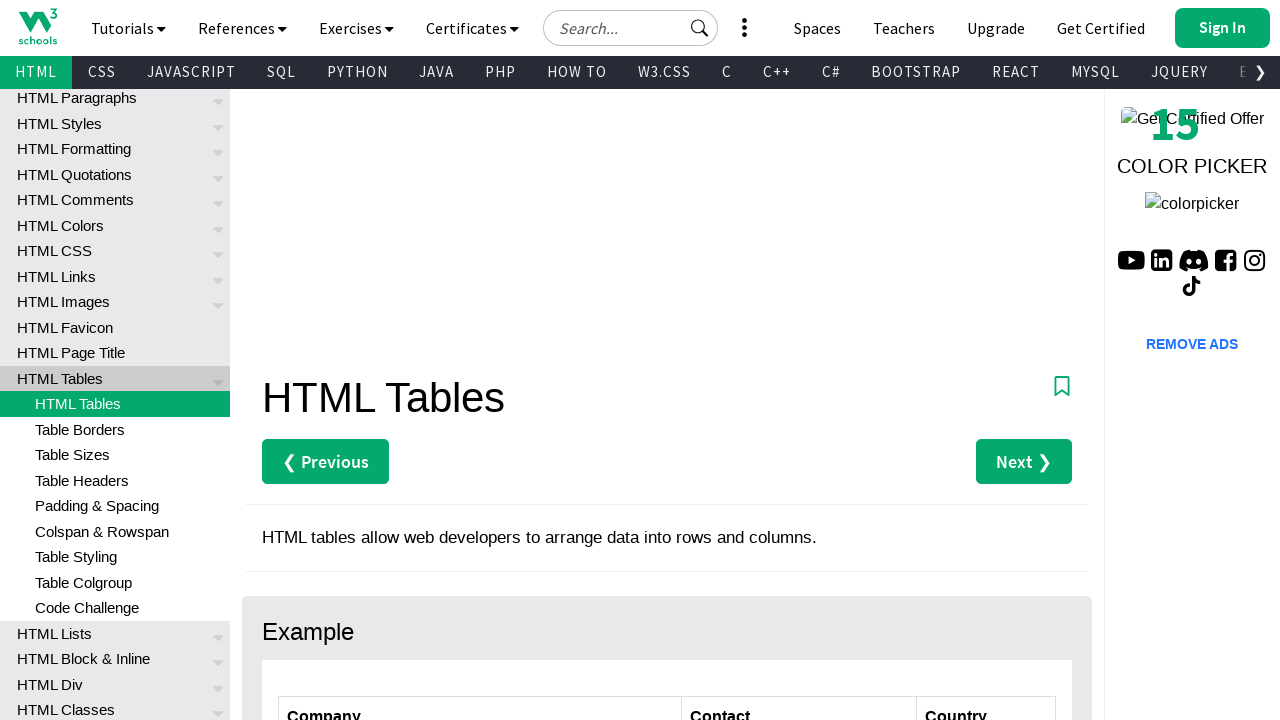

Customers table is visible on the page
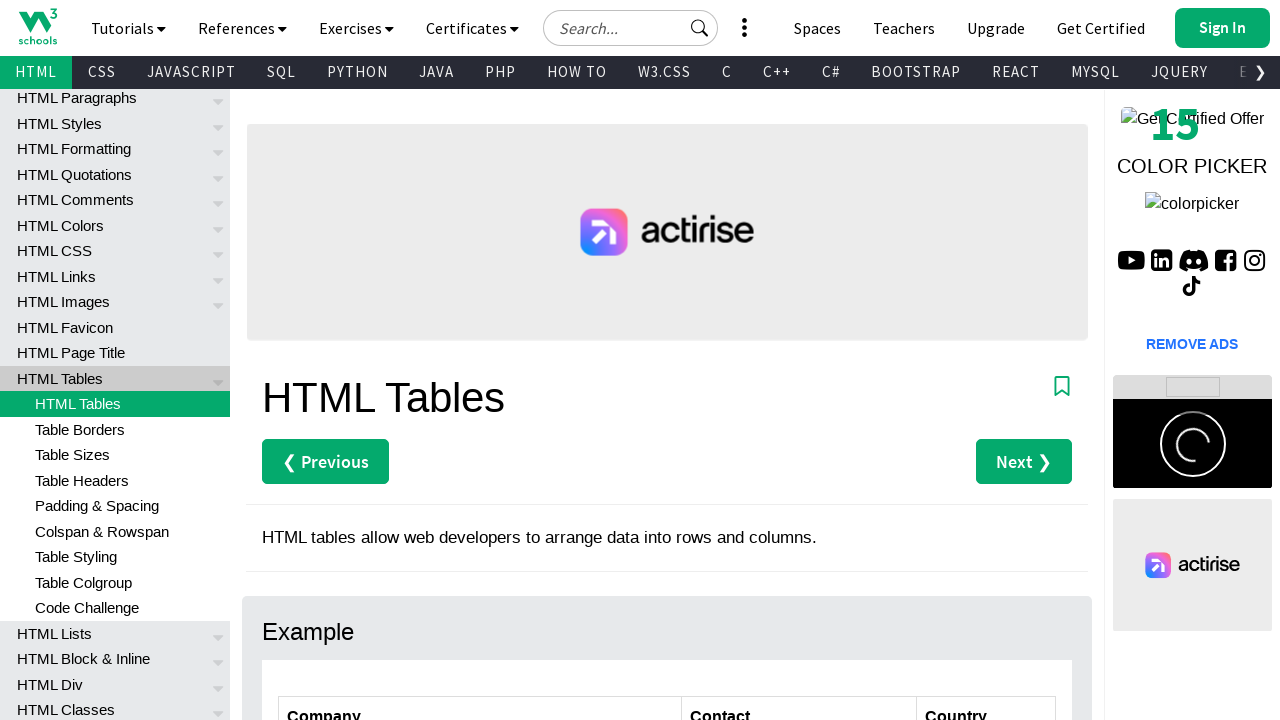

Customers table contains data rows with cells
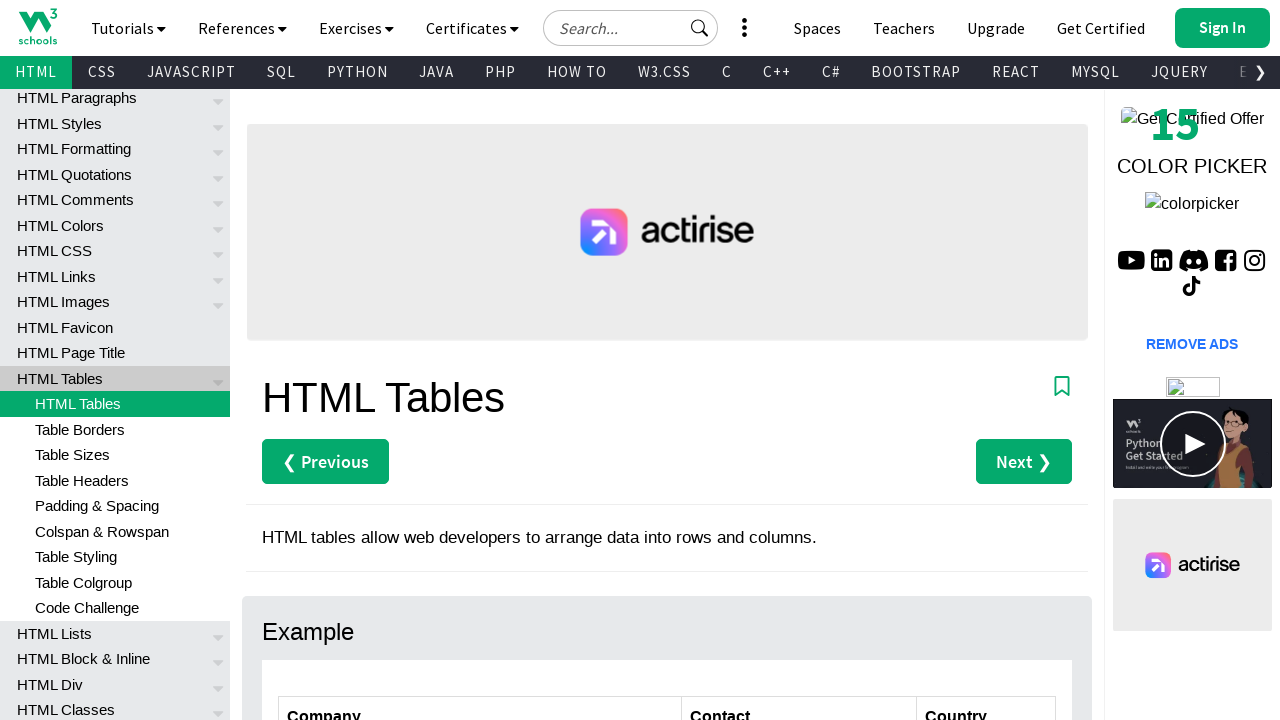

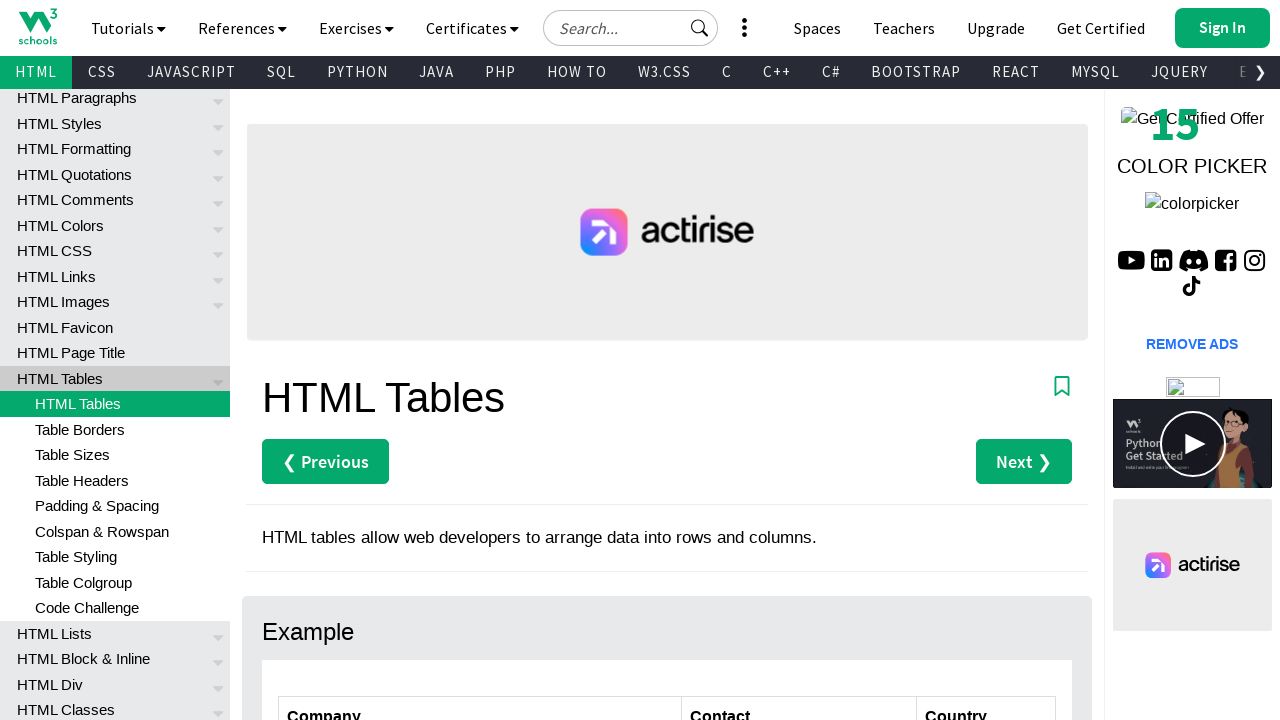